Tests various web form elements including text inputs, password fields, textarea, dropdown select, datalist, file upload, checkboxes, radio buttons, range slider, date picker, and form submission on Selenium's example web form page.

Starting URL: https://www.selenium.dev/selenium/web/web-form.html

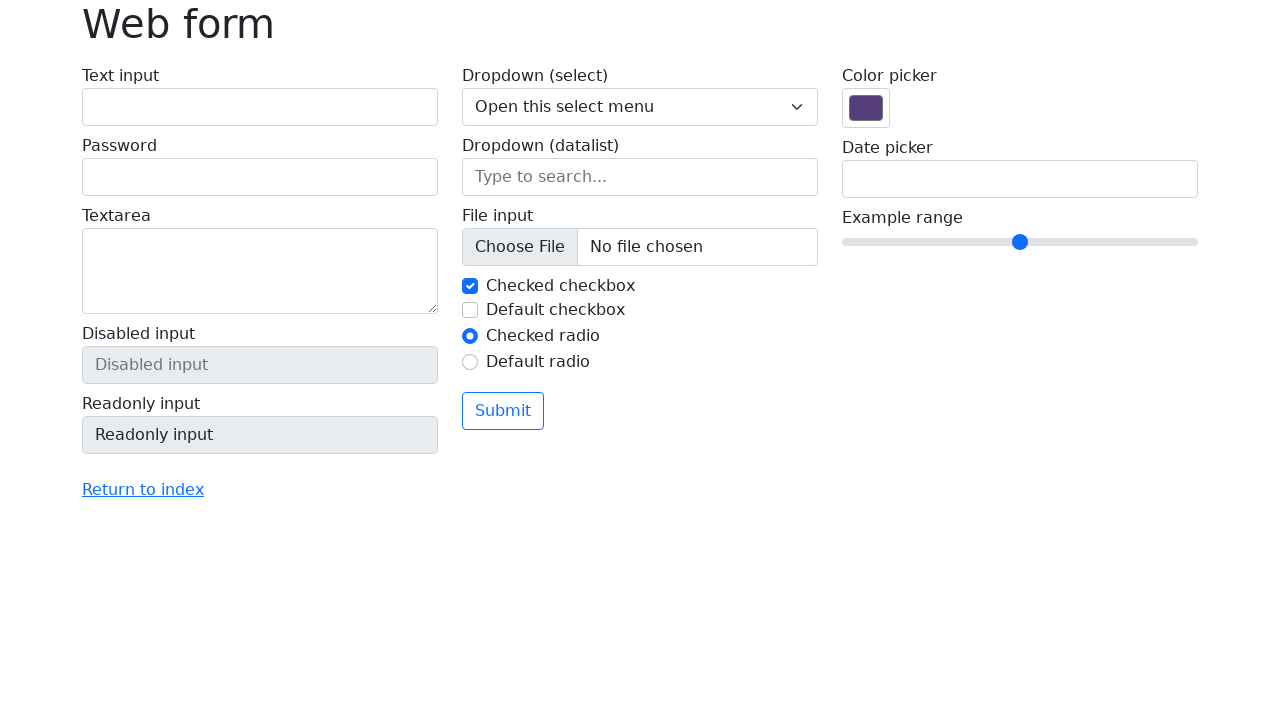

Verified page title is 'Web form'
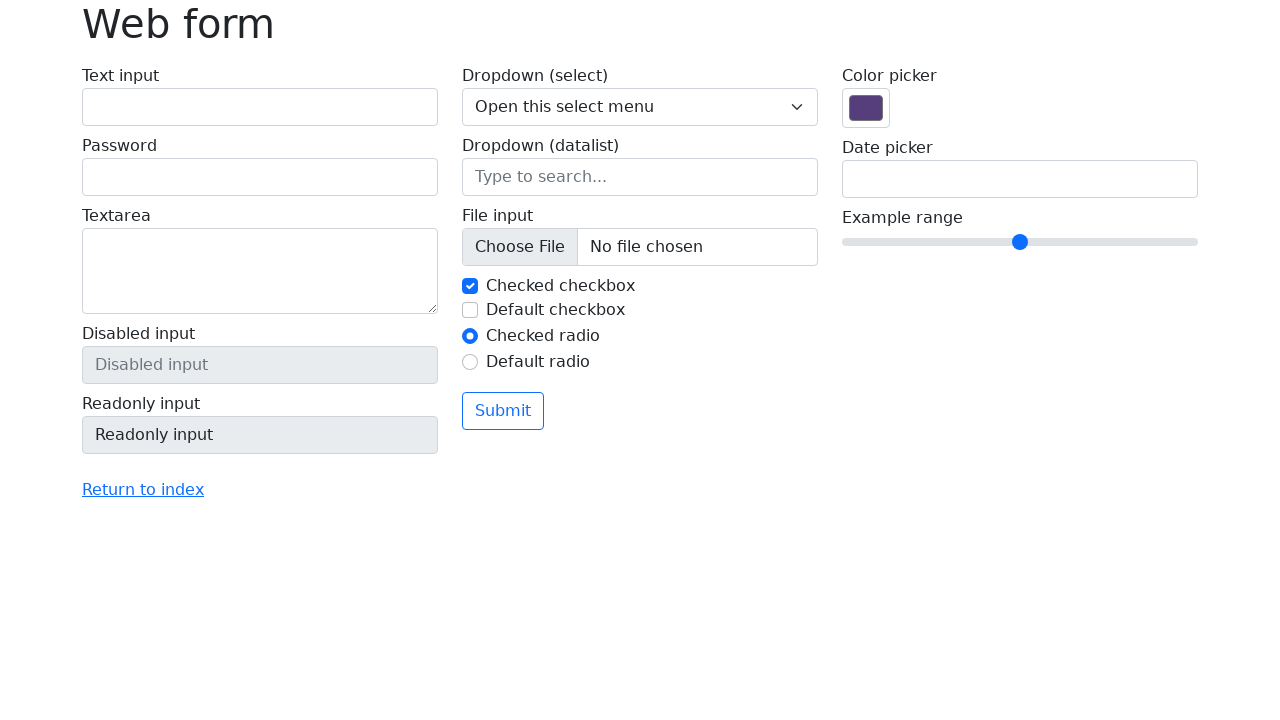

Filled text input field with 'TestUser' on input[name='my-text']
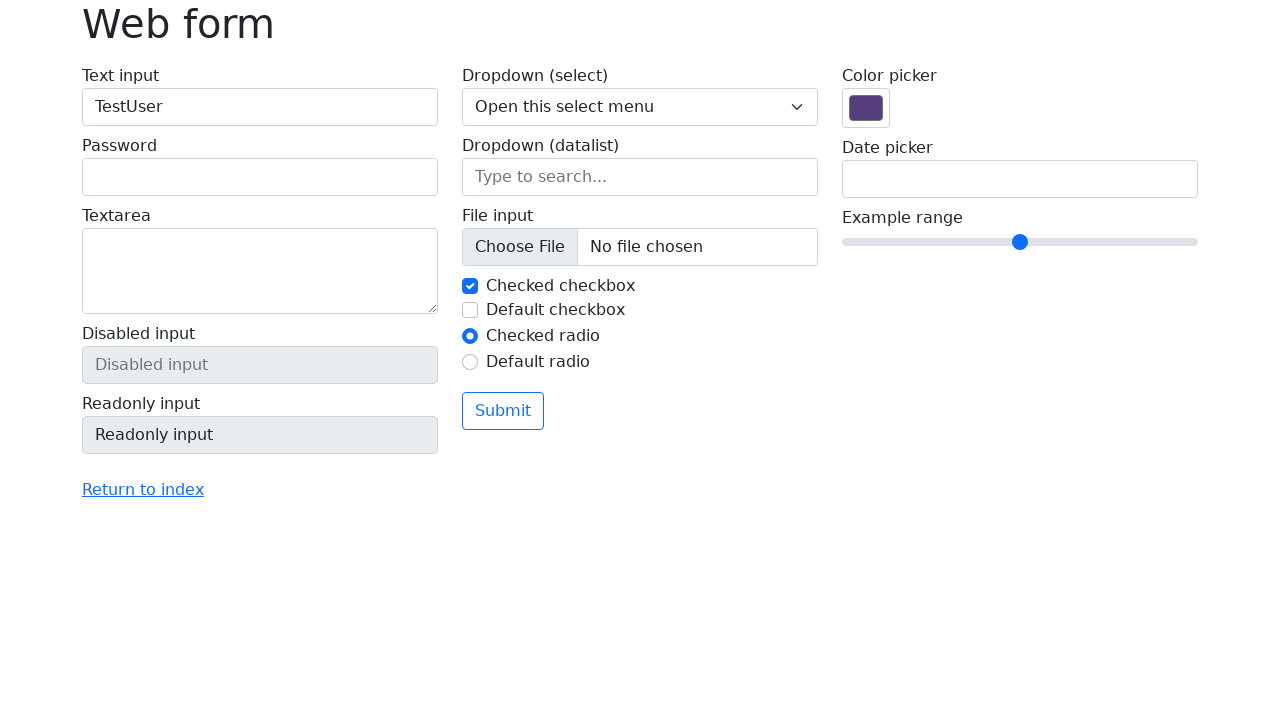

Filled password field with 'salasana123' on input[name='my-password']
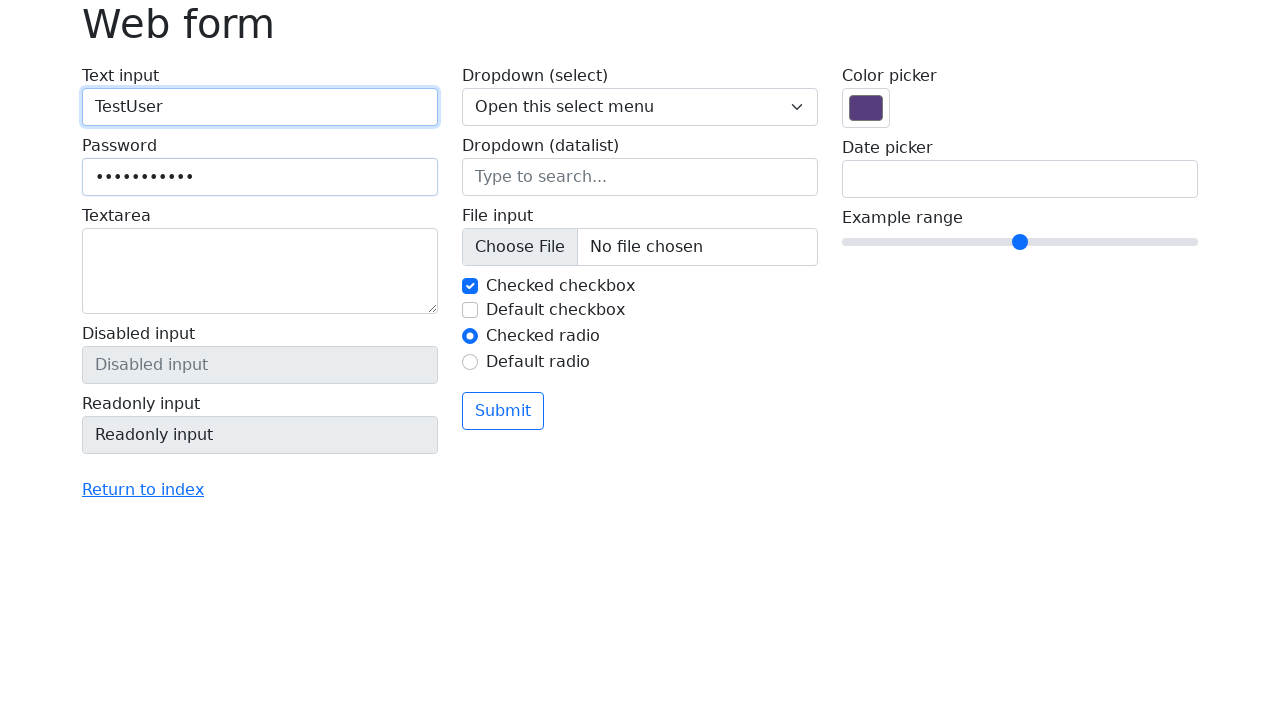

Filled textarea with test message on textarea[name='my-textarea']
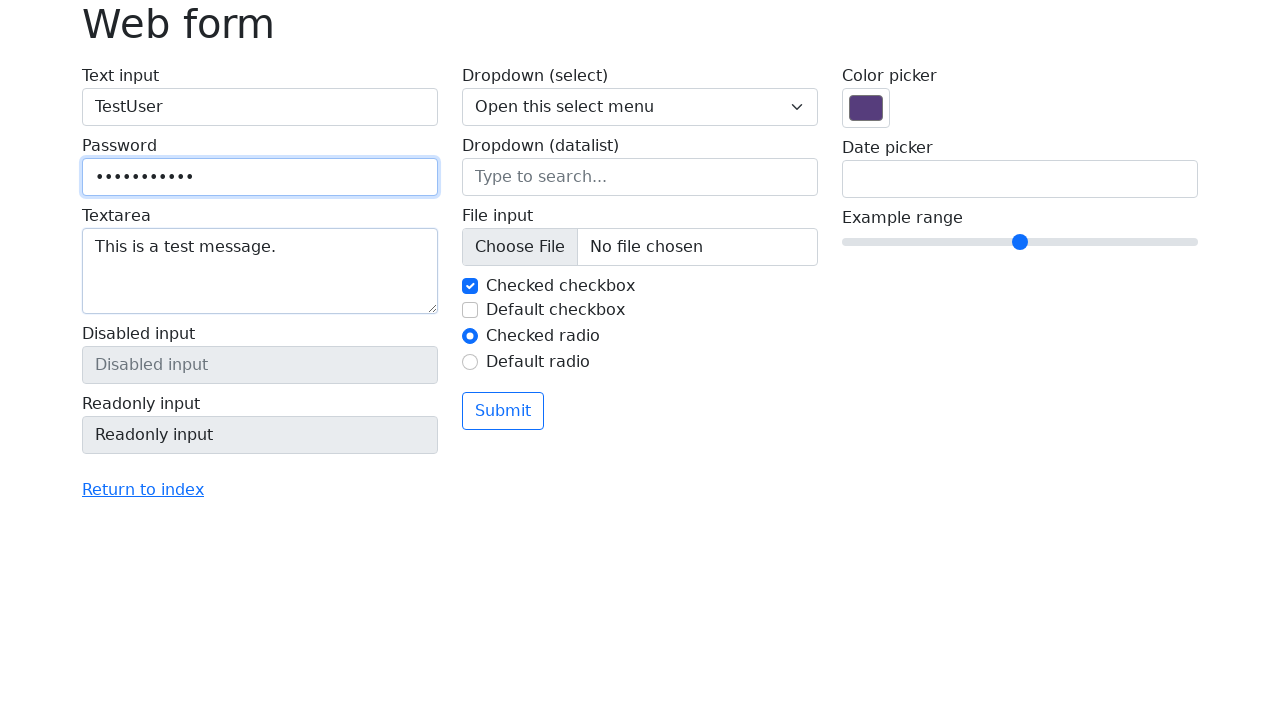

Clicked readonly input field at (260, 435) on [name='my-readonly']
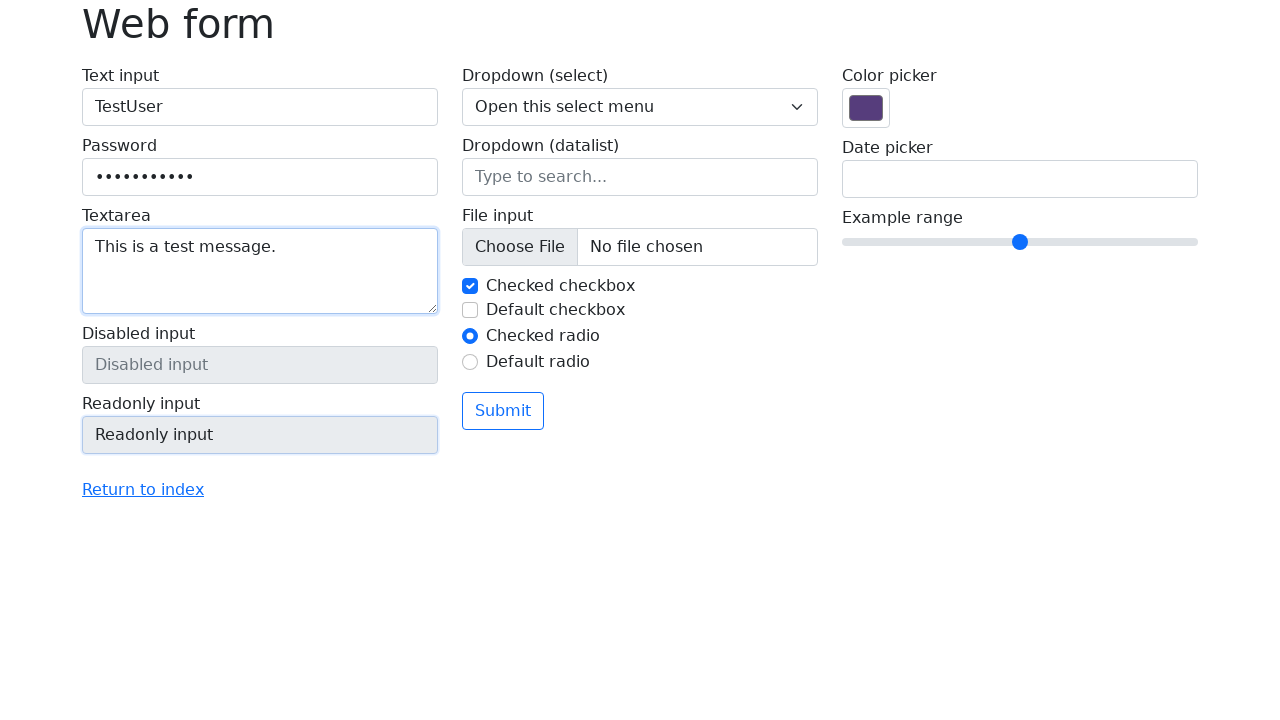

Selected option '2' from dropdown on select[name='my-select']
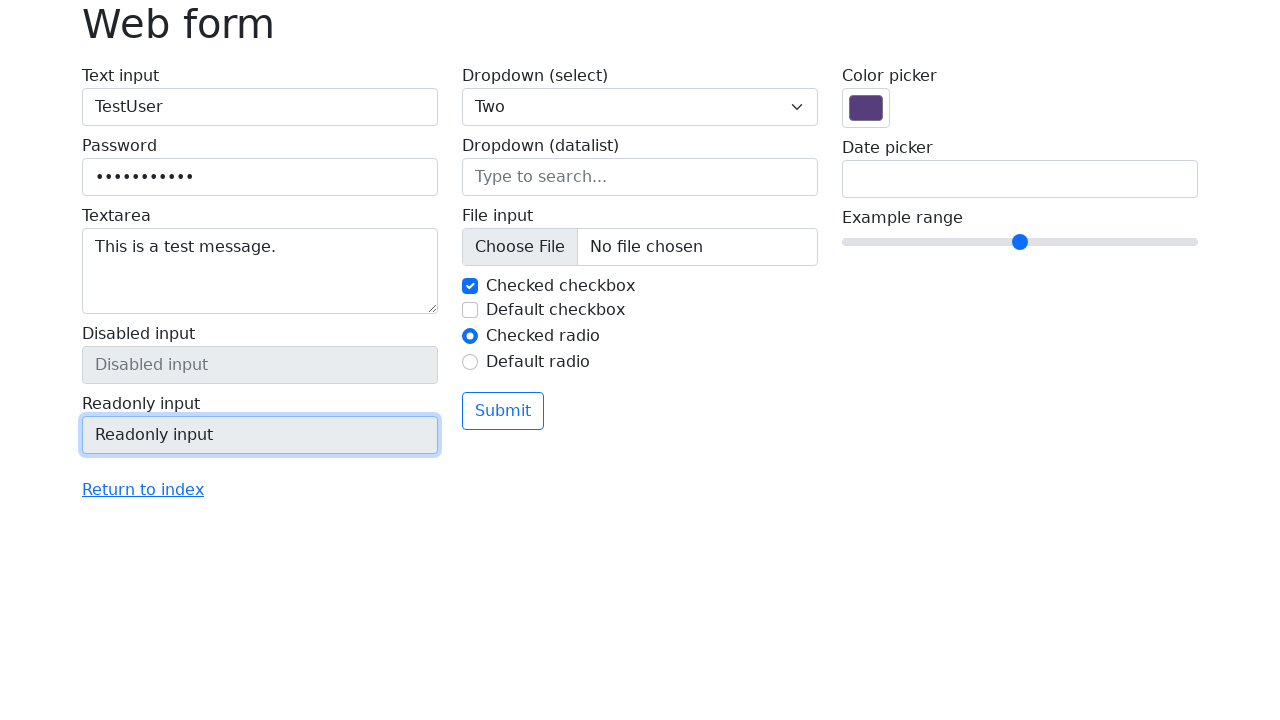

Filled datalist input with 'San Francisco' on input[name='my-datalist']
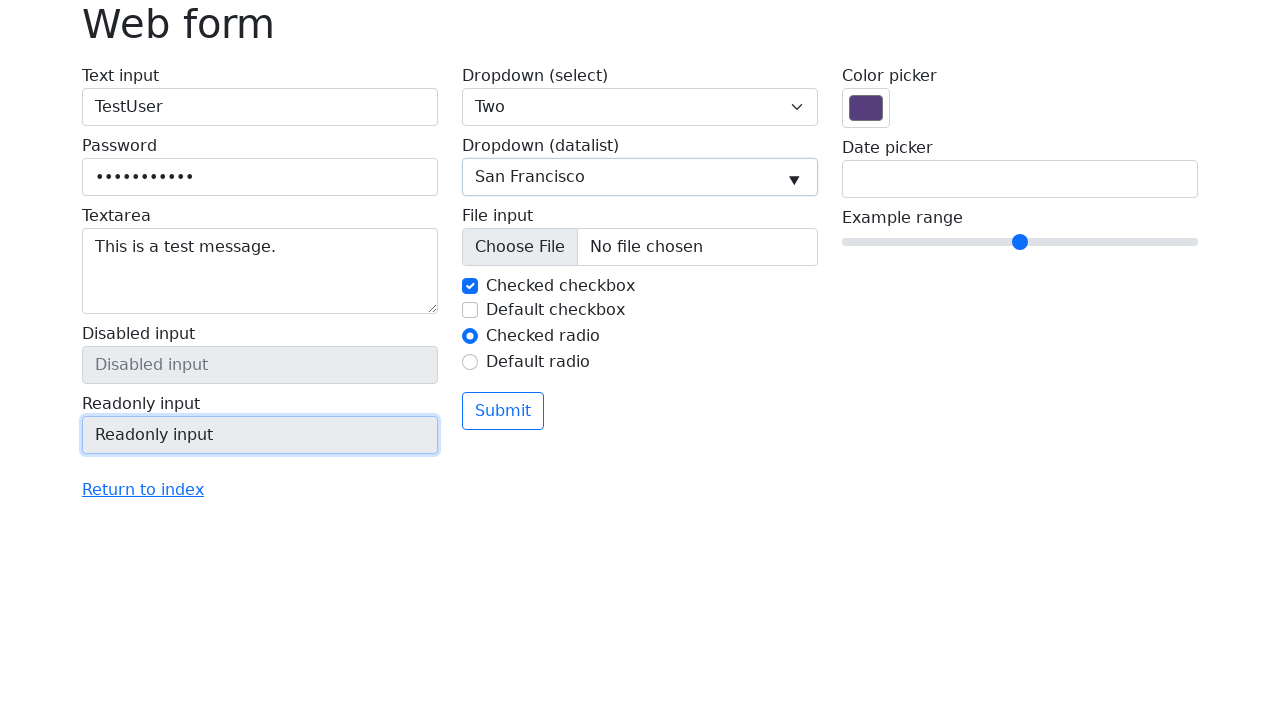

Uploaded test file
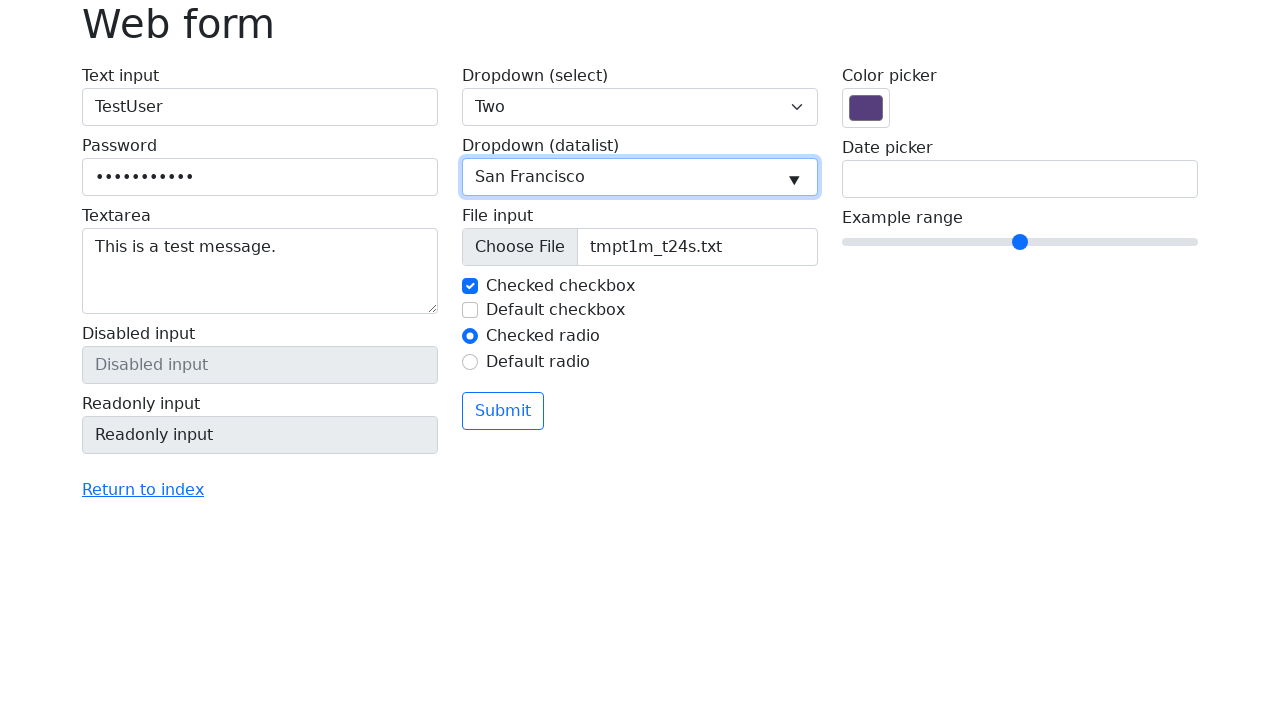

Checked first checkbox on #my-check-1
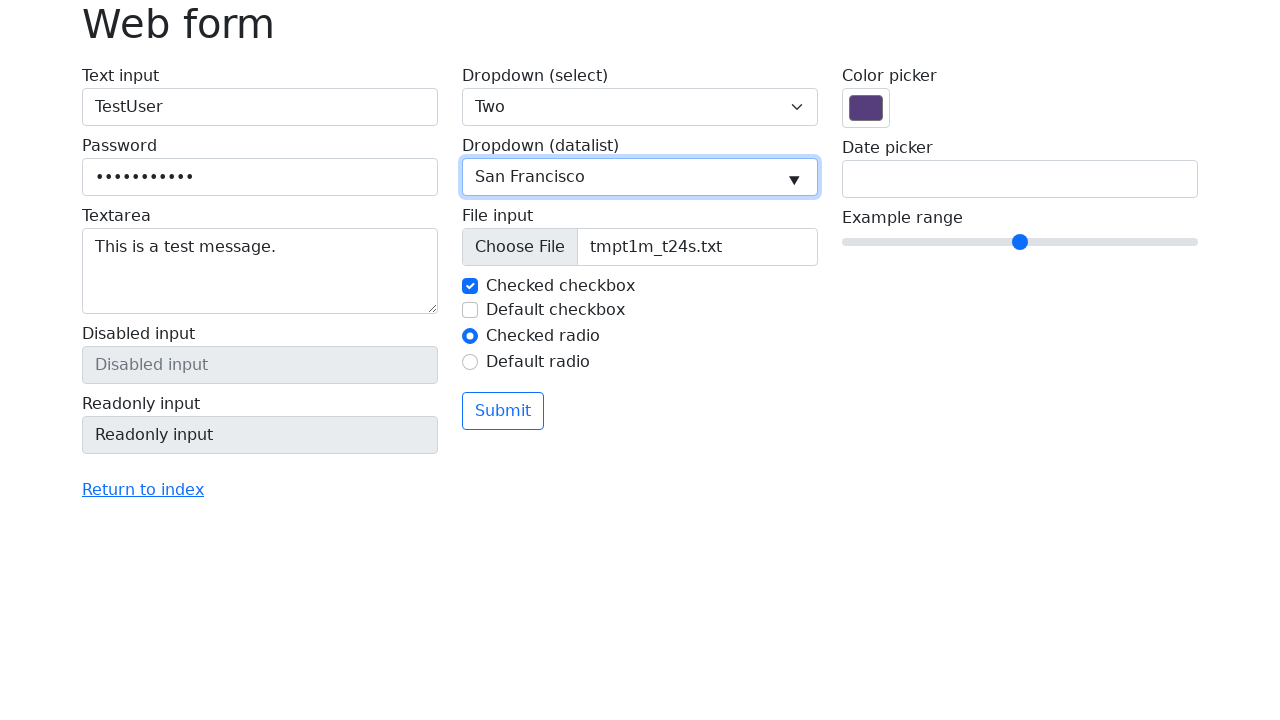

Checked second checkbox at (470, 310) on #my-check-2
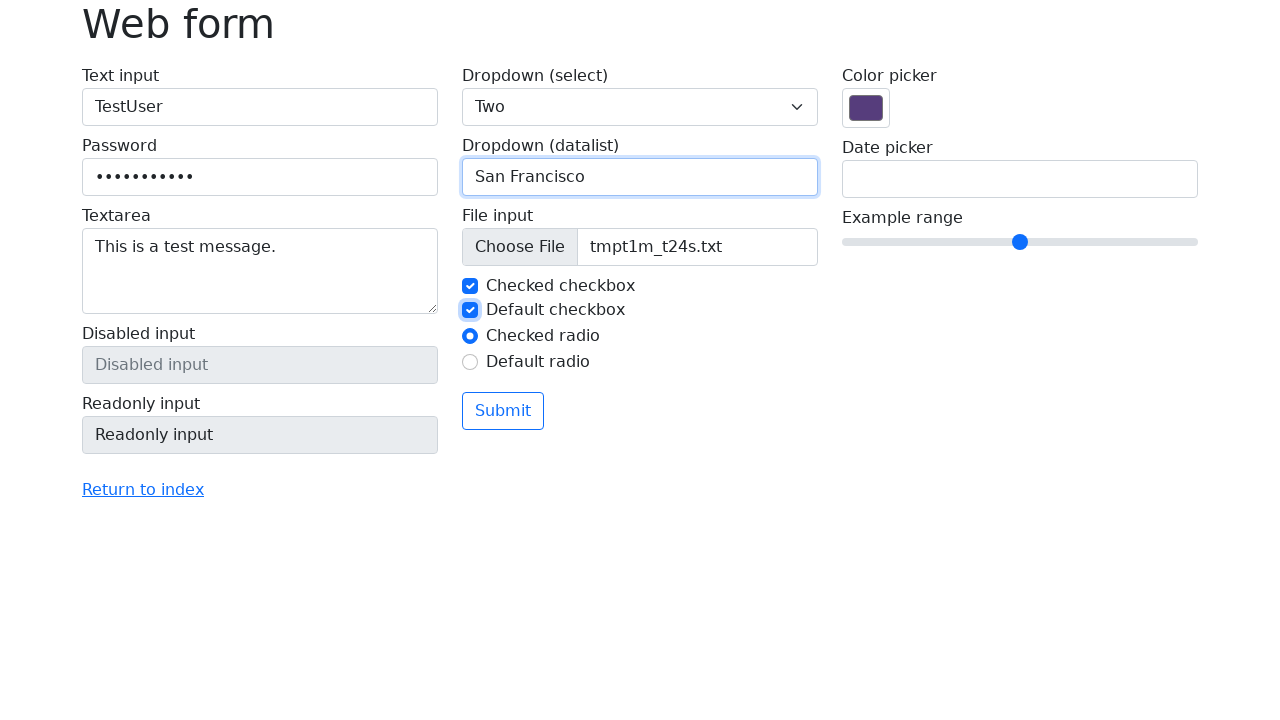

Verified first checkbox is checked
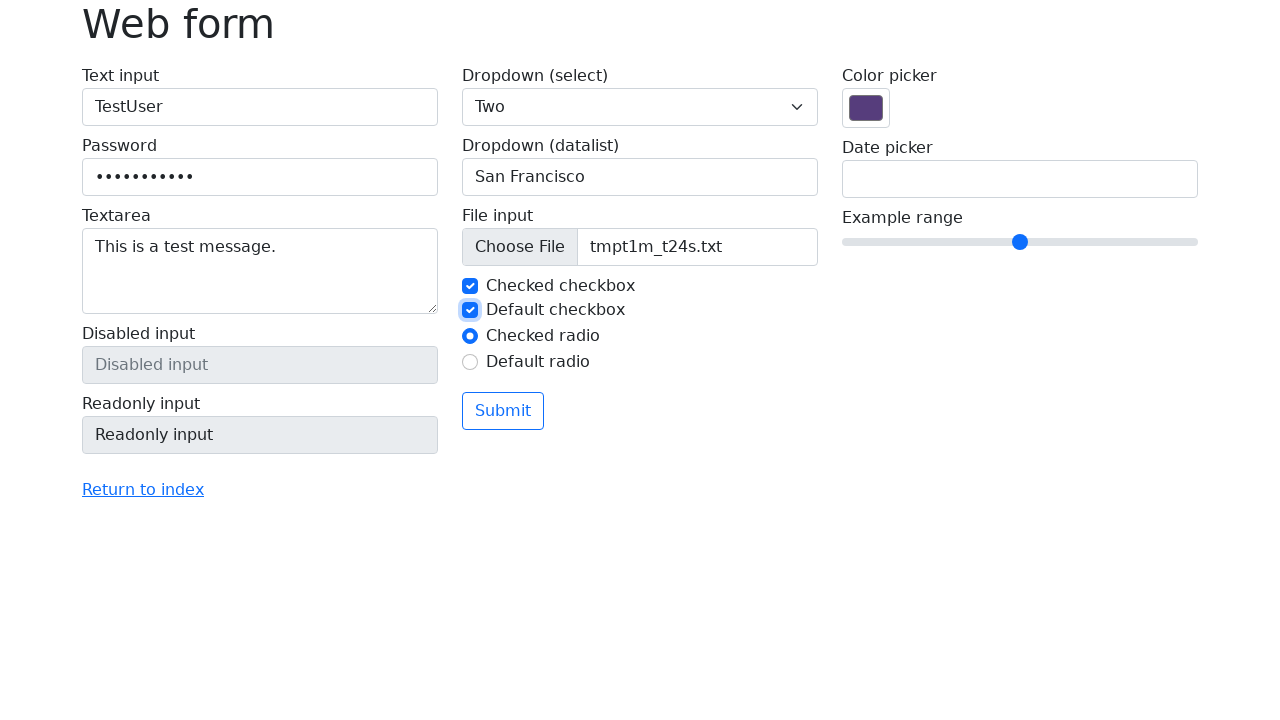

Verified second checkbox is checked
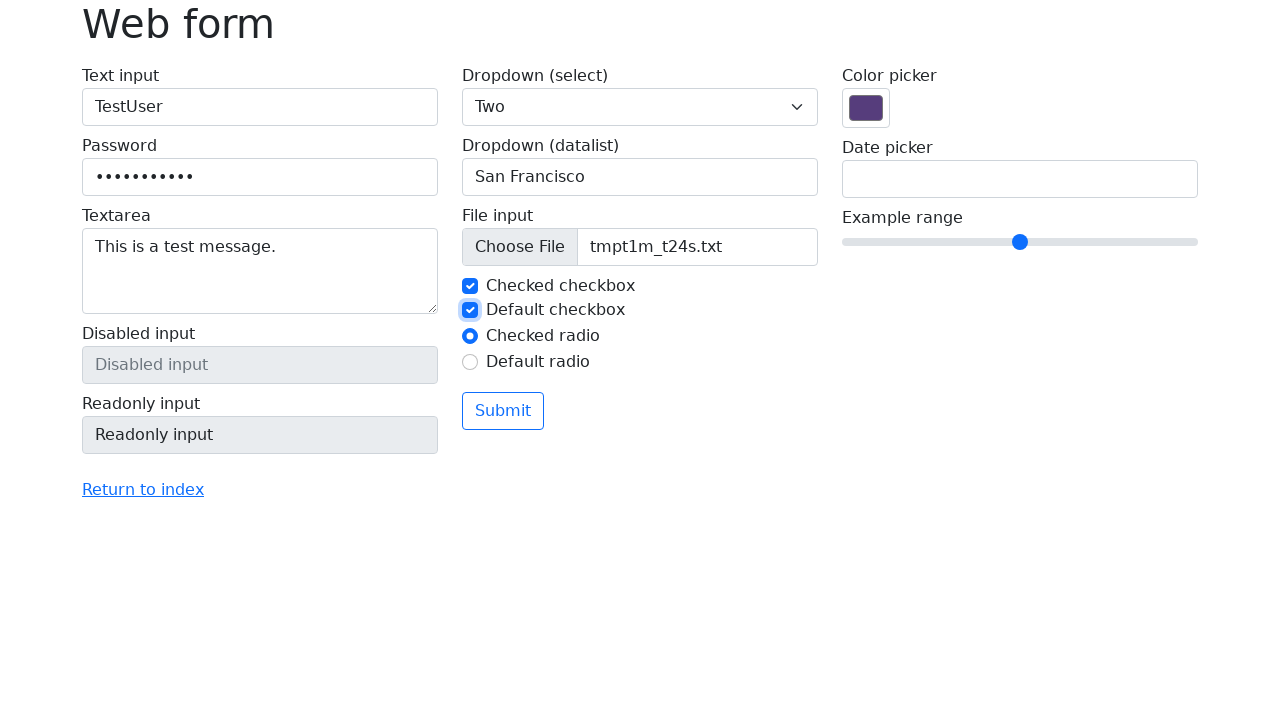

Unchecked second checkbox at (470, 310) on #my-check-2
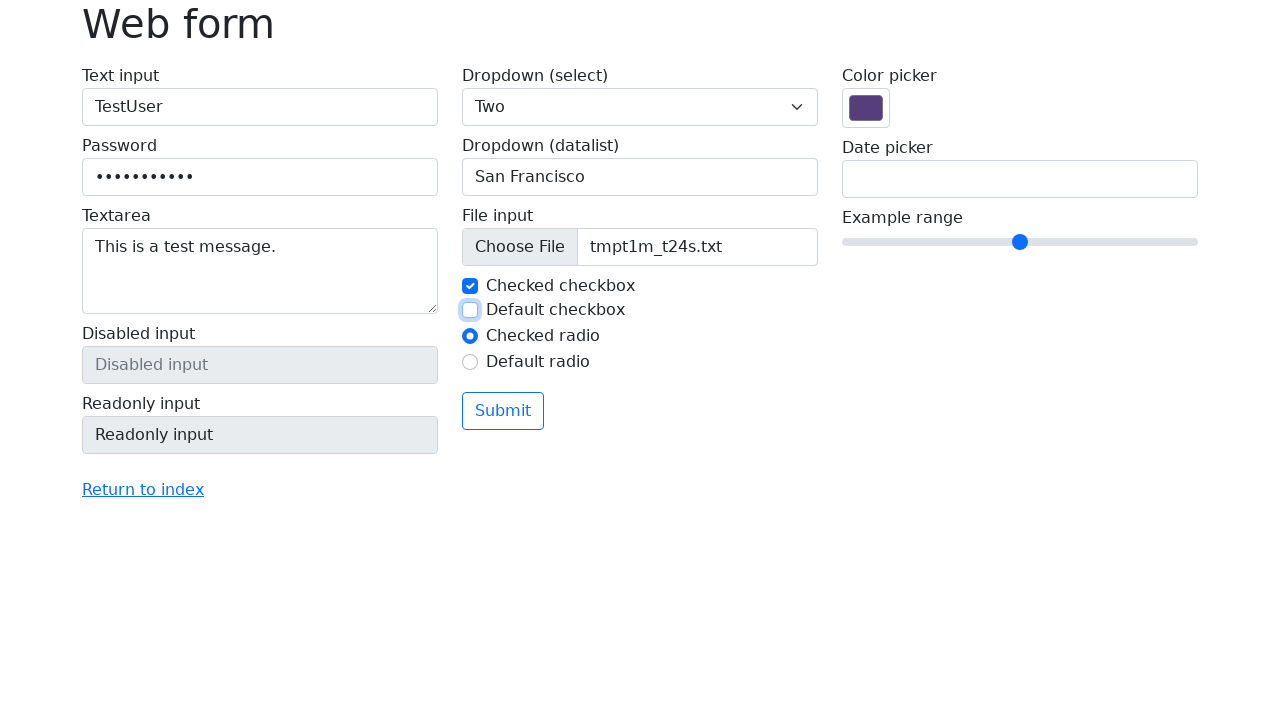

Verified second checkbox is unchecked
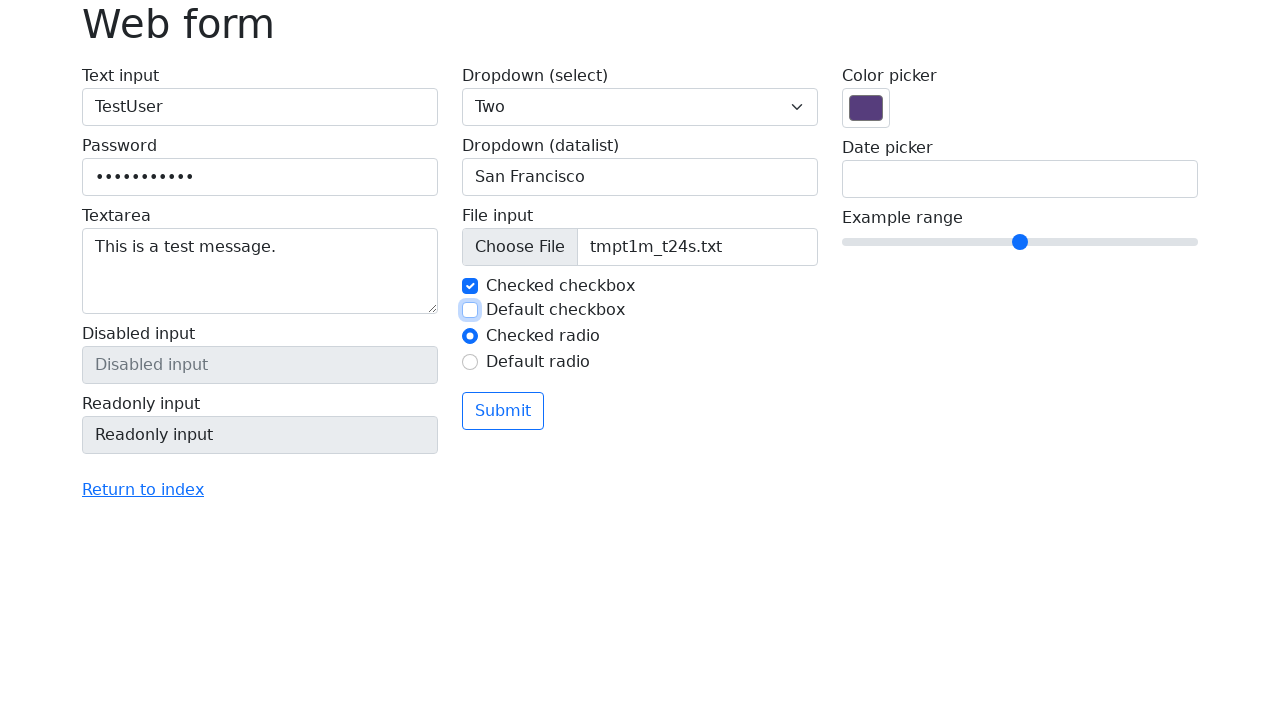

Clicked second radio button at (470, 362) on #my-radio-2
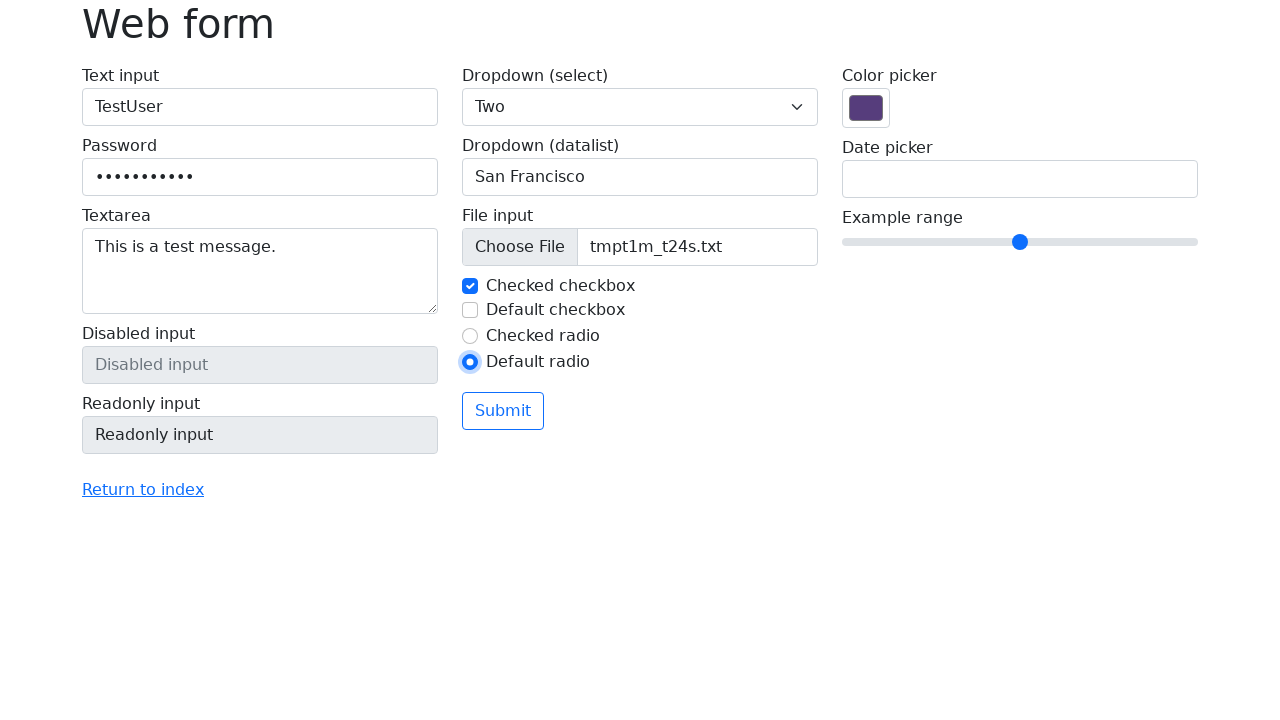

Verified second radio button is checked
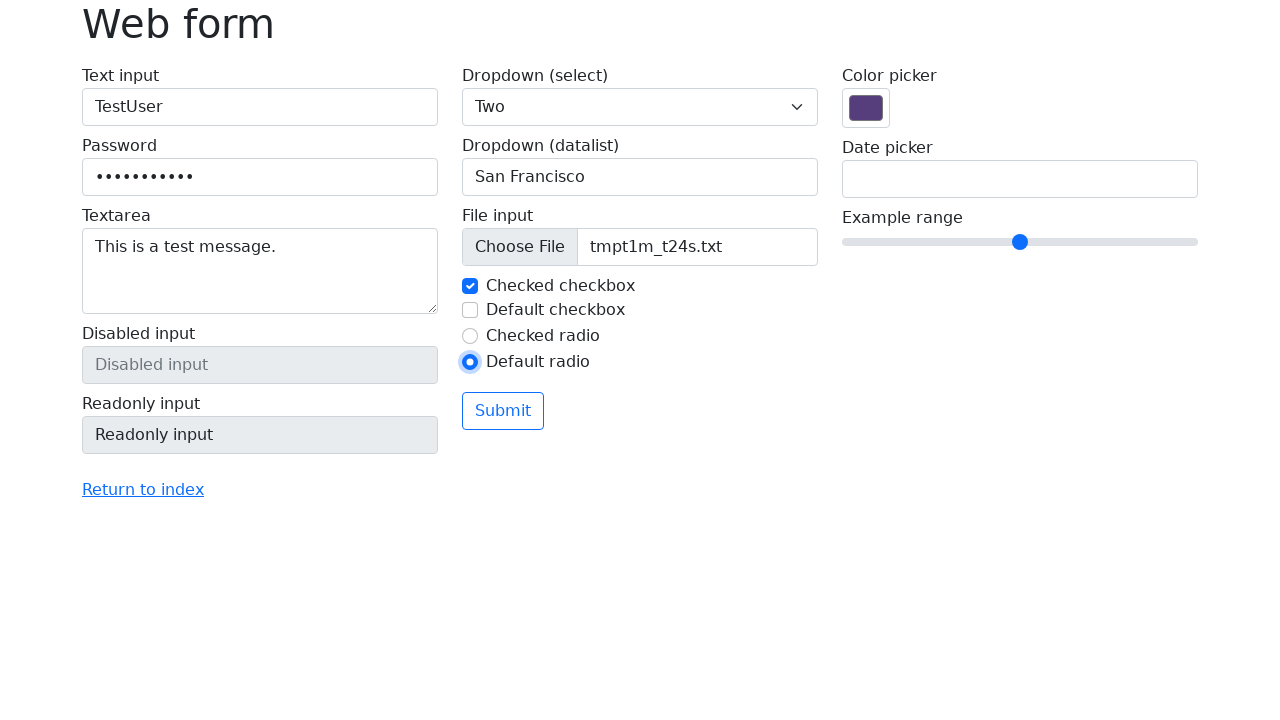

Clicked first radio button at (470, 336) on #my-radio-1
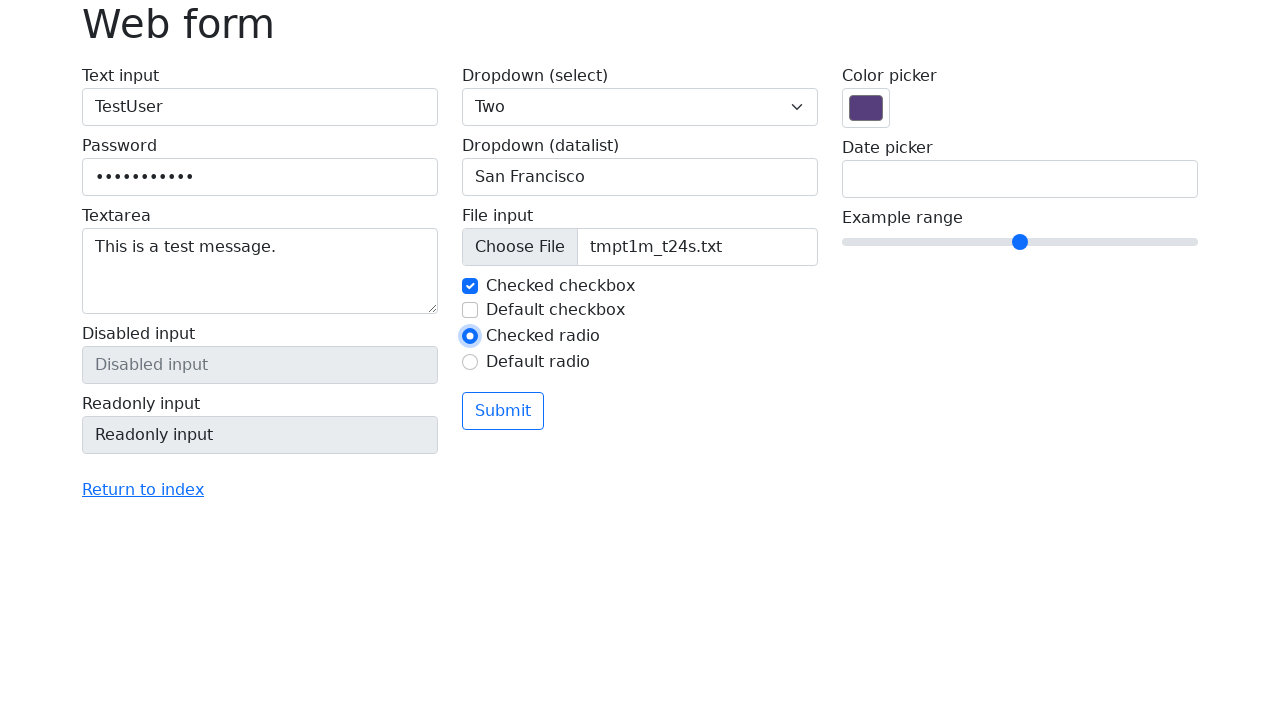

Verified first radio button is checked
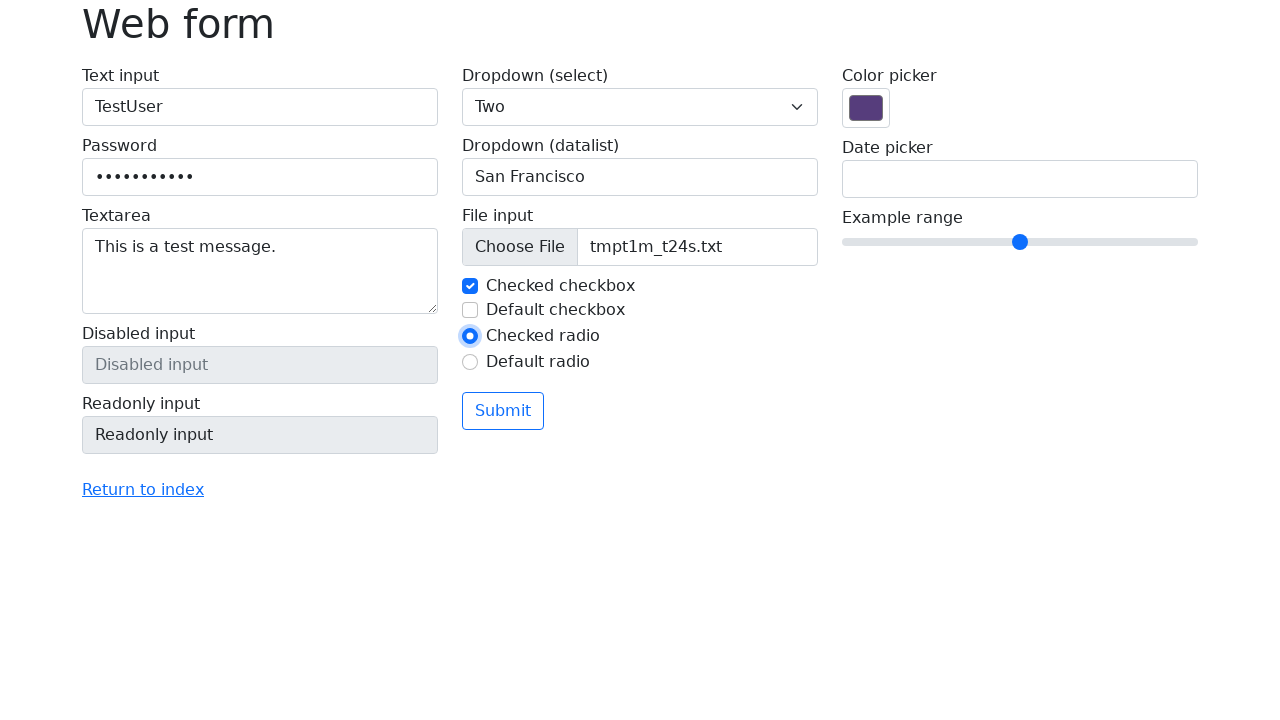

Verified second radio button is not checked
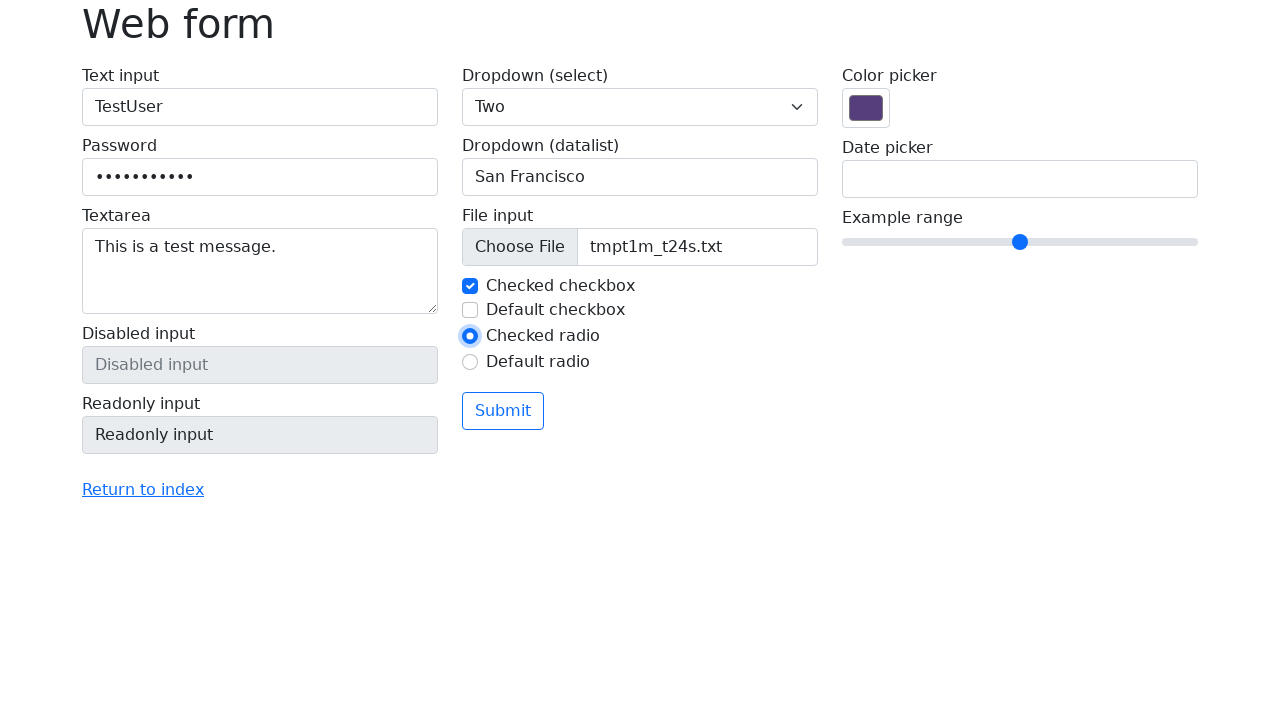

Clicked range slider at (1020, 242) on [type='range']
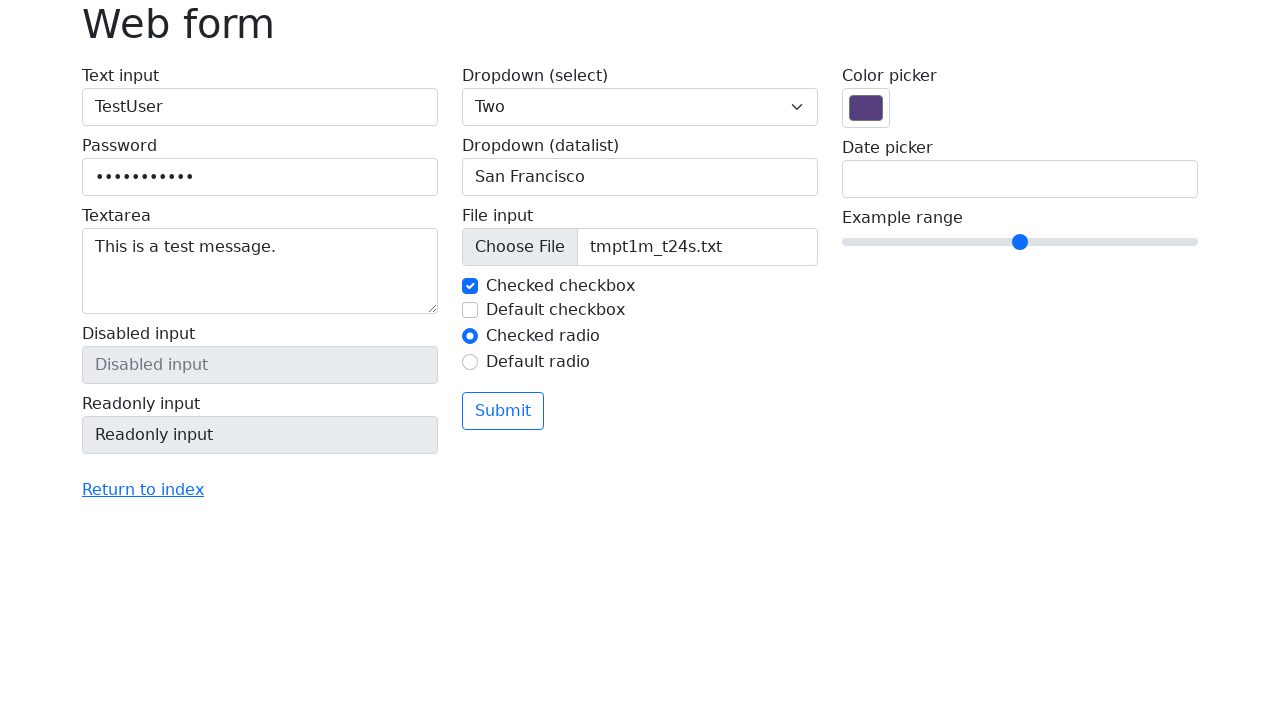

Filled date input with '2025-03-24' on input[name='my-date']
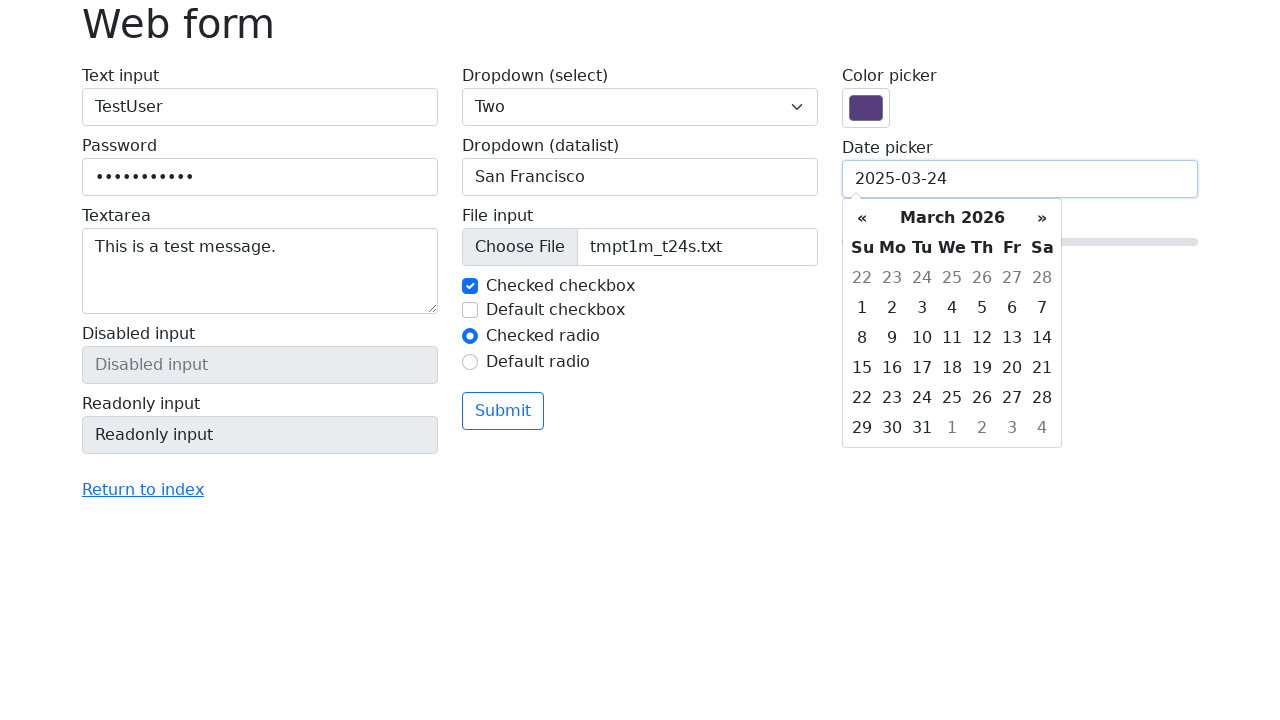

Clicked form submit button at (503, 411) on button[type='submit']
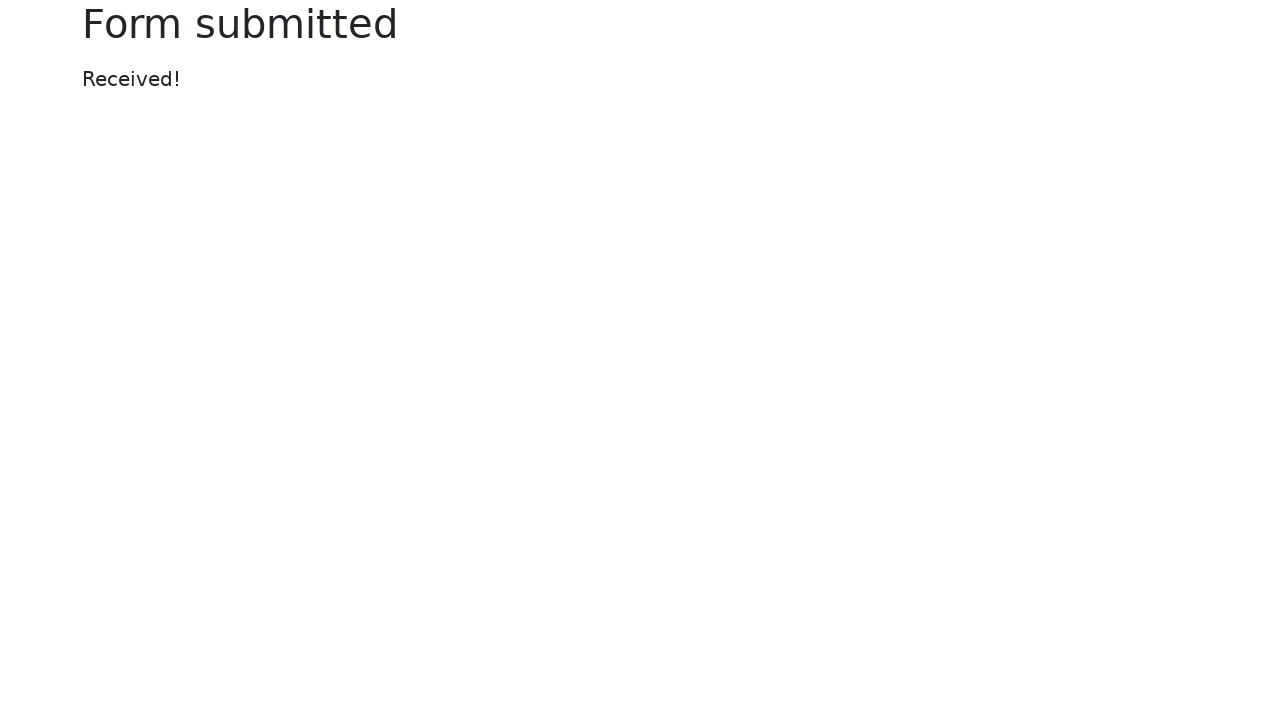

Waited for success message element to appear
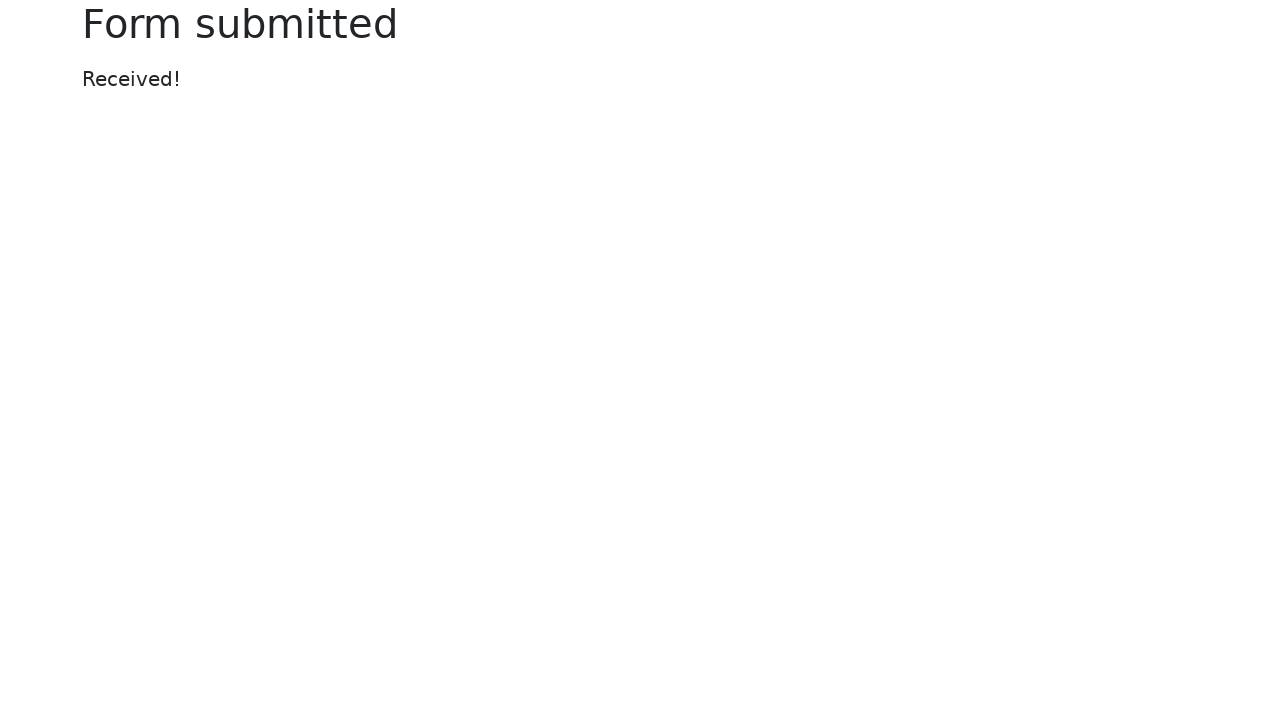

Verified form submission success message 'Received!'
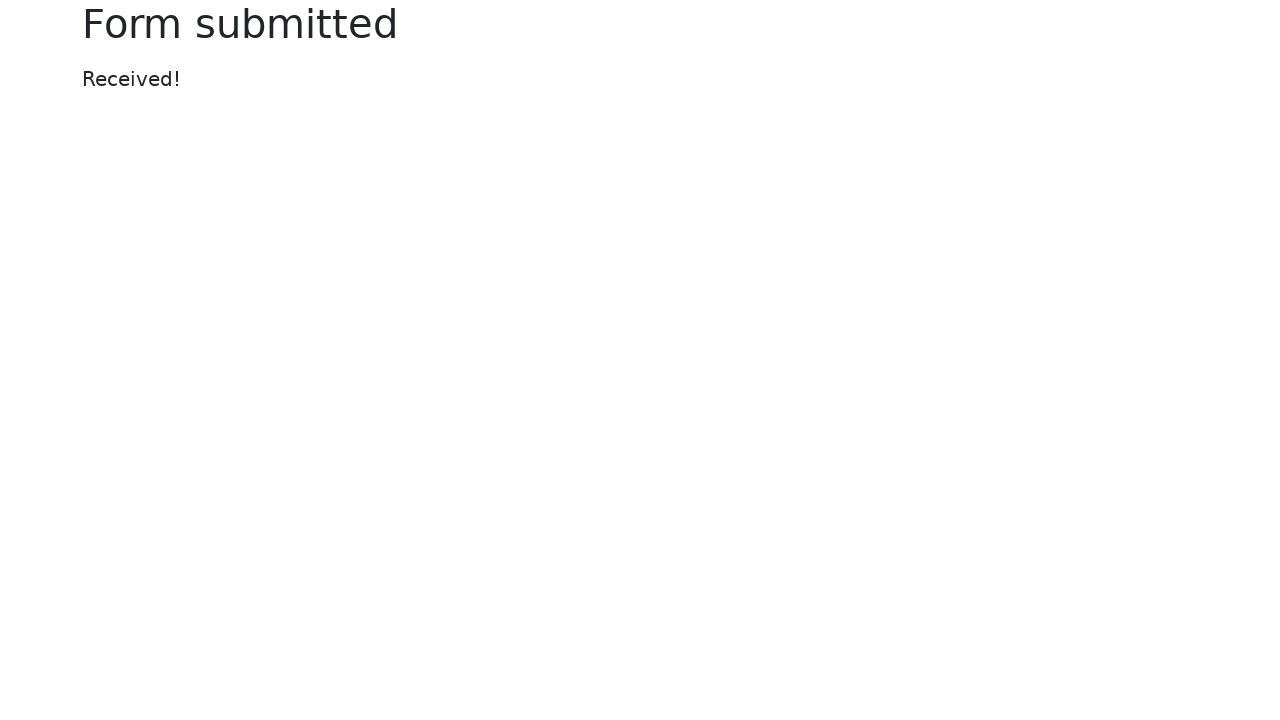

Cleaned up temporary test file
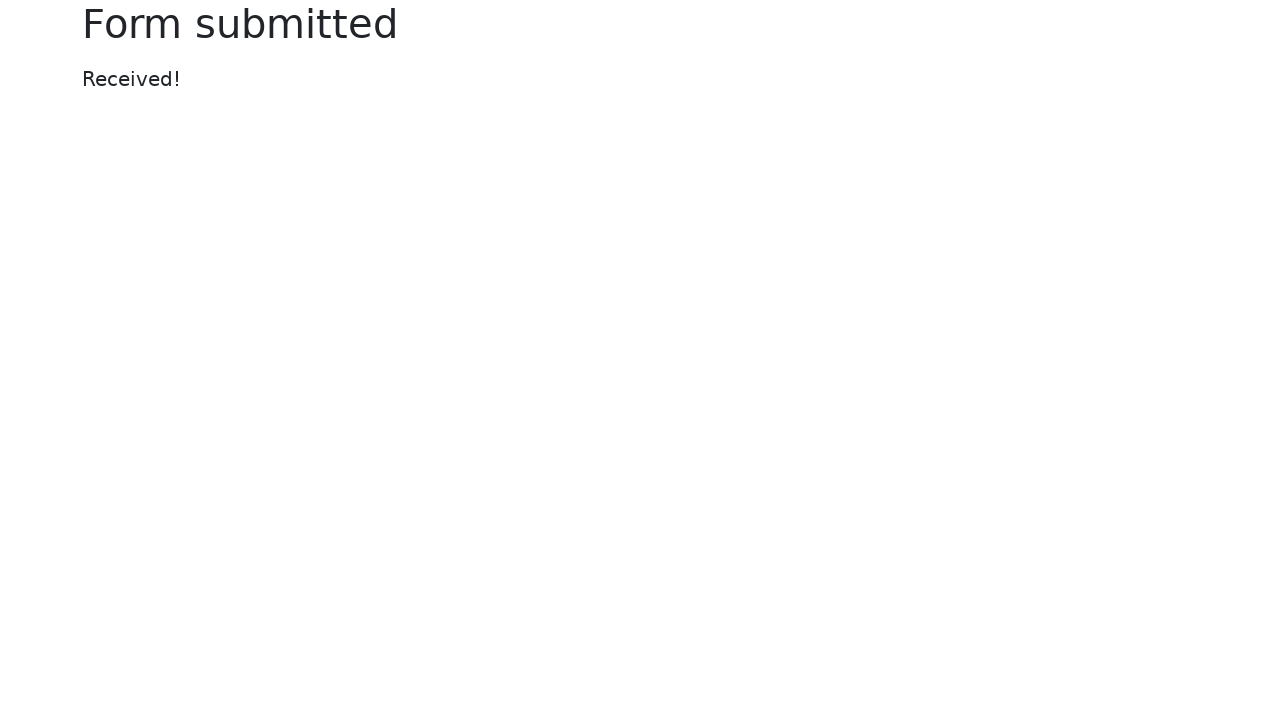

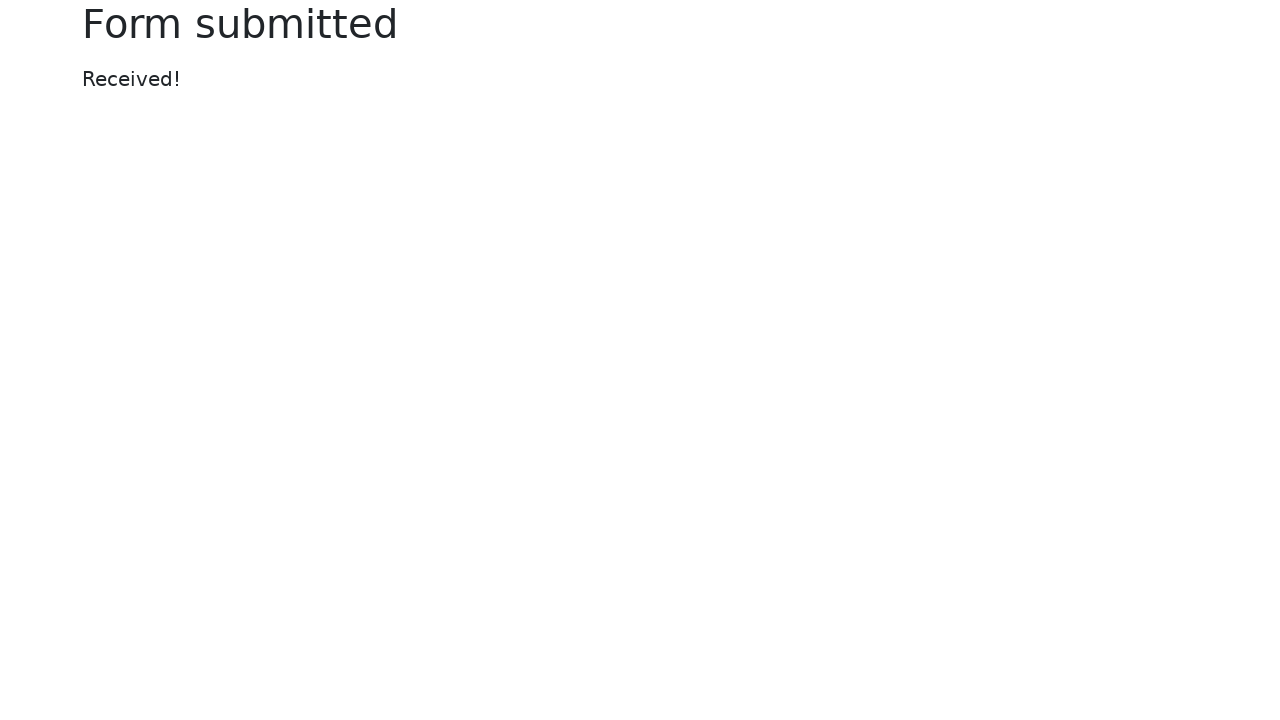